Tests registration failure when first name field is left empty, verifying that an error message is displayed

Starting URL: https://sharelane.com/cgi-bin/register.py

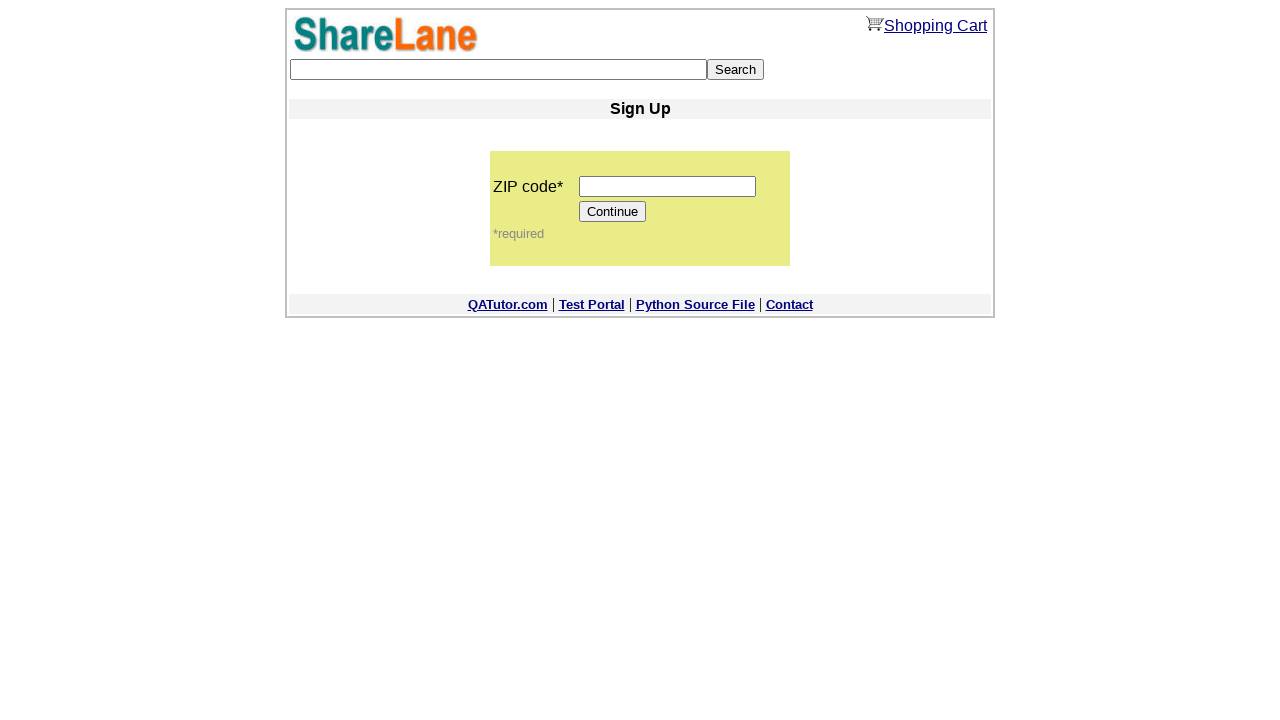

Filled zip code field with '12345' on input[name='zip_code']
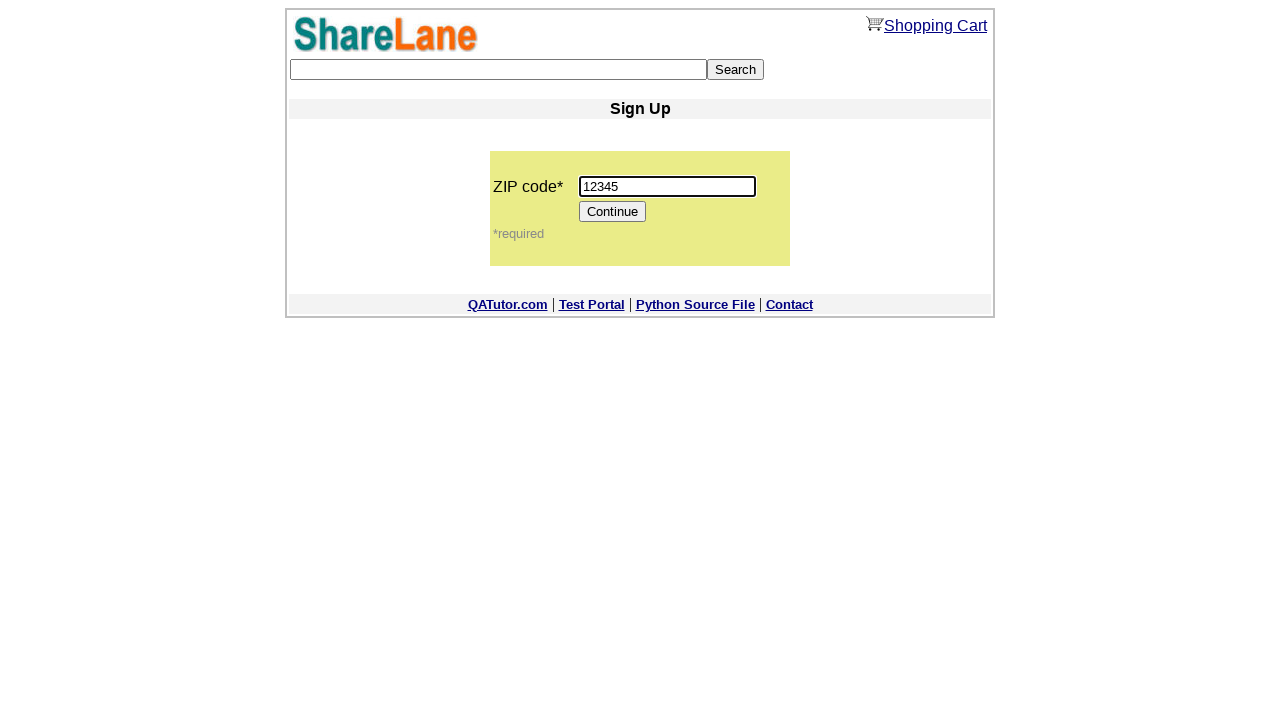

Clicked Continue button to proceed to registration form at (613, 212) on input[value='Continue']
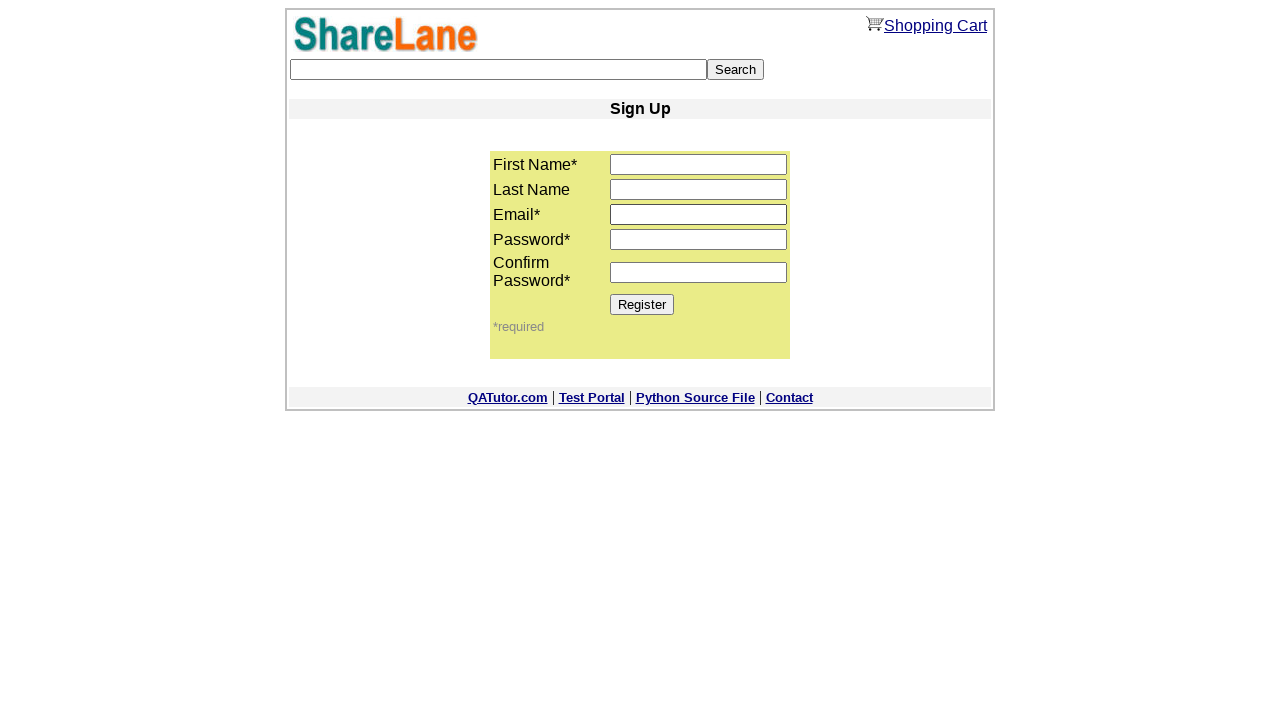

Left first name field empty on input[name='first_name']
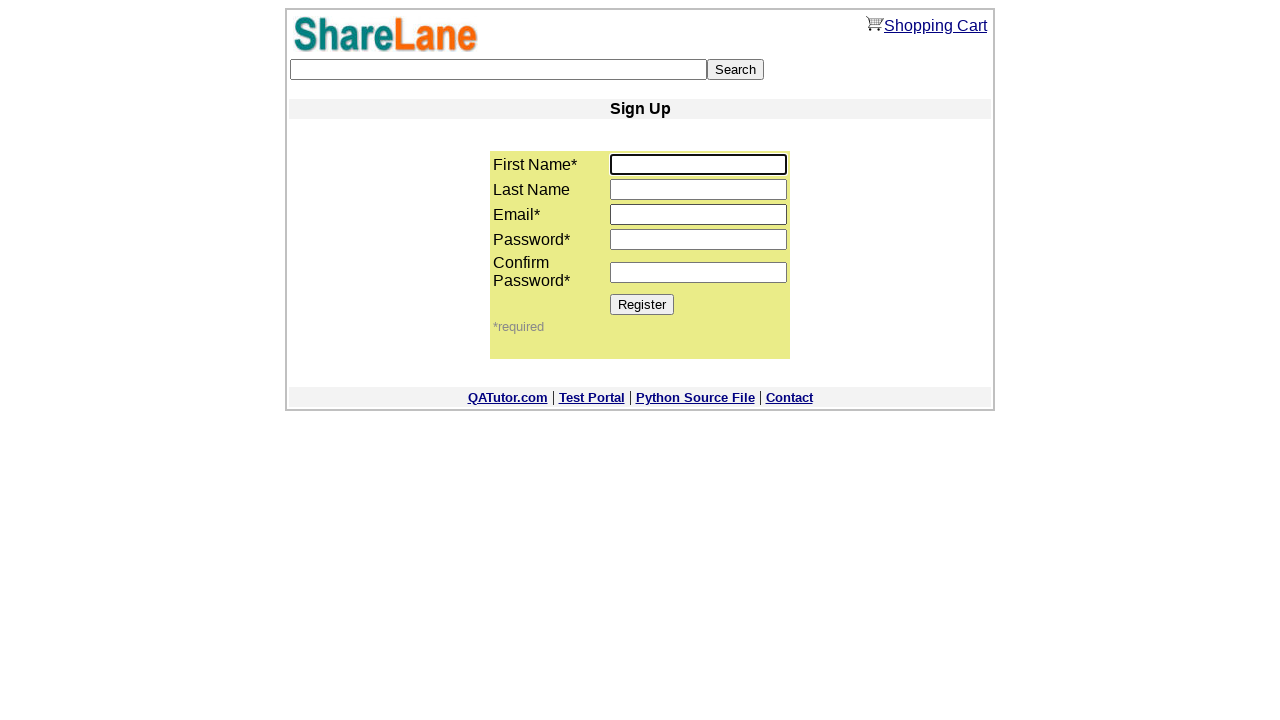

Filled last name field with 'Johnson' on input[name='last_name']
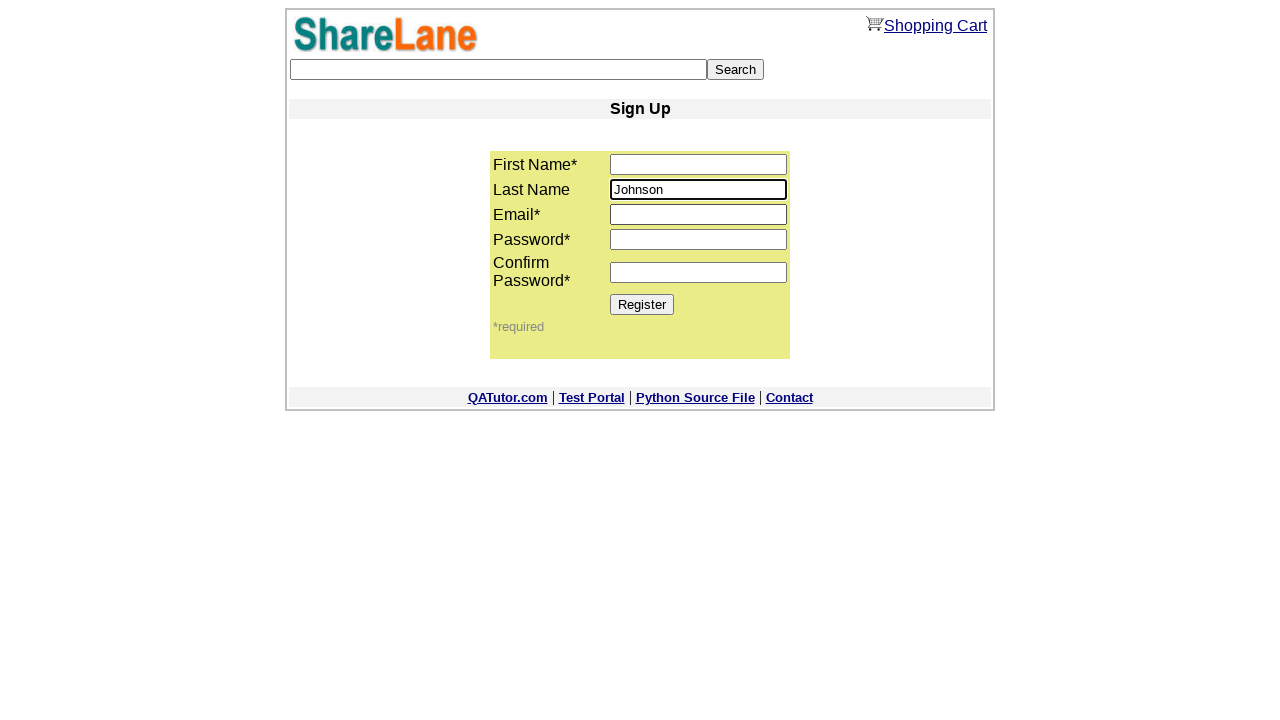

Filled email field with 'johnson456@mail.com' on input[name='email']
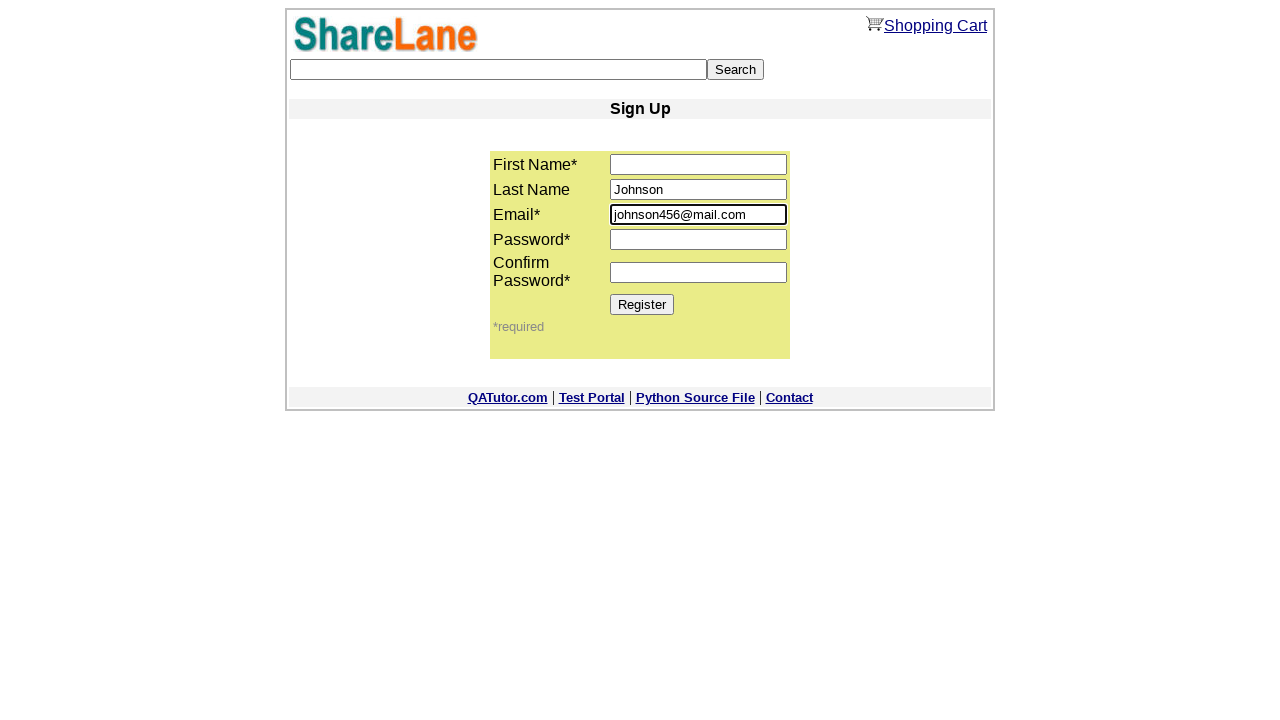

Filled password field with 'TestPass789' on input[name='password1']
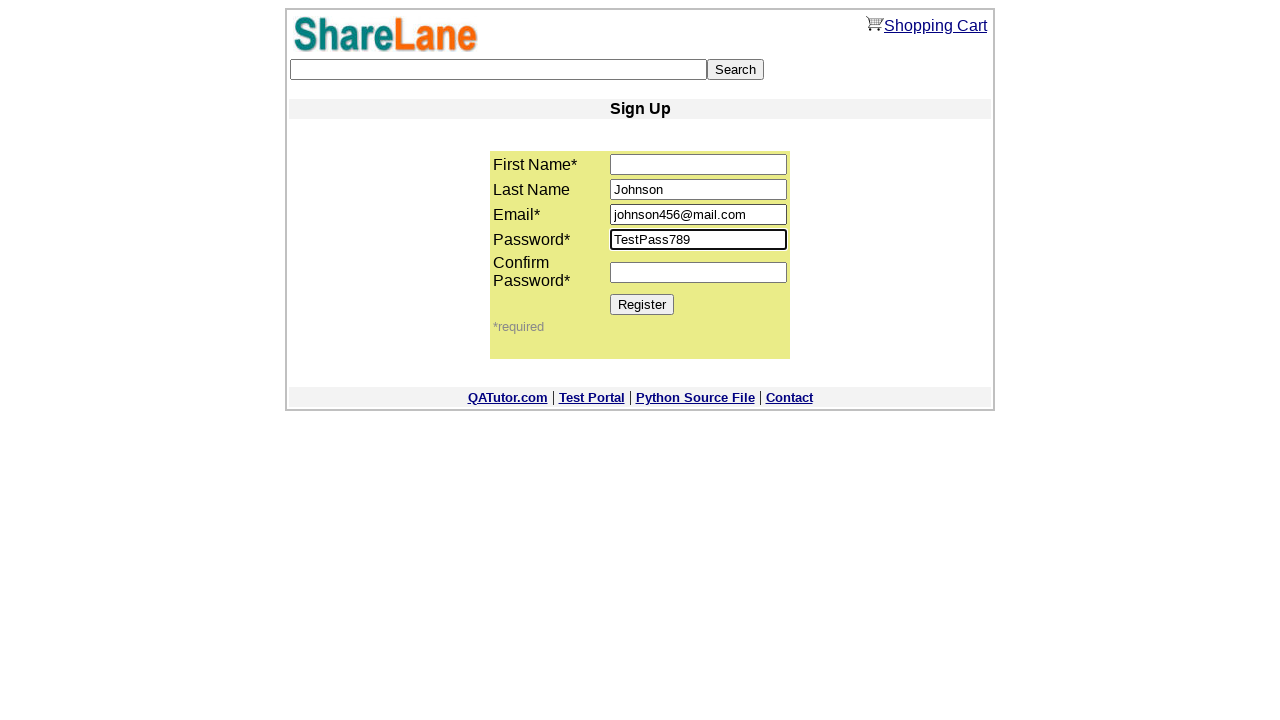

Filled password confirmation field with 'TestPass789' on input[name='password2']
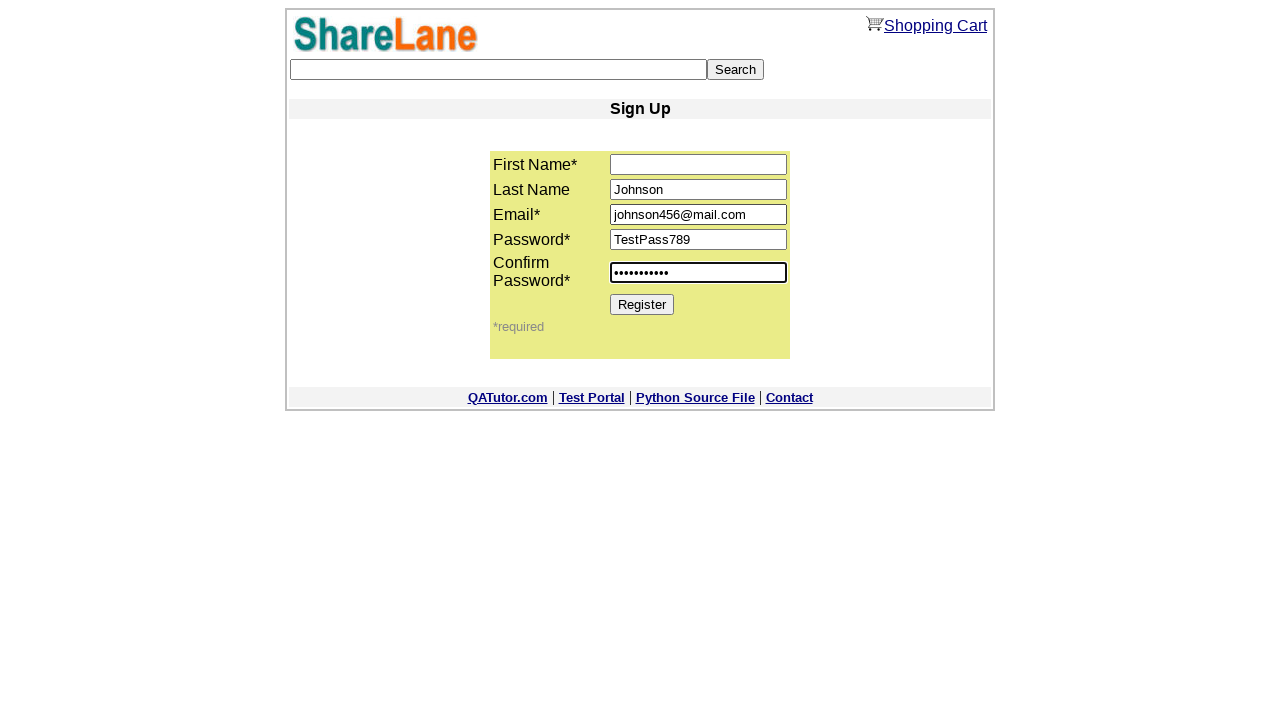

Clicked Register button to submit registration with empty first name at (642, 304) on input[value='Register']
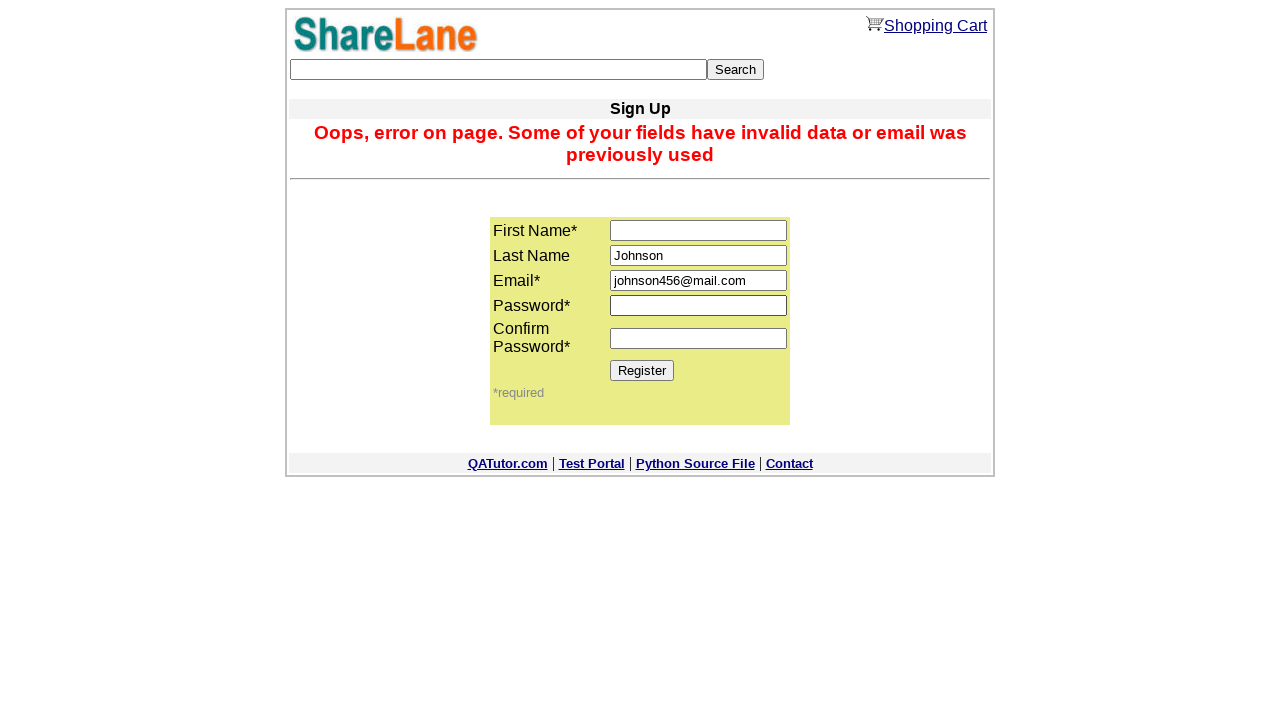

Error message displayed, confirming registration failed due to missing first name
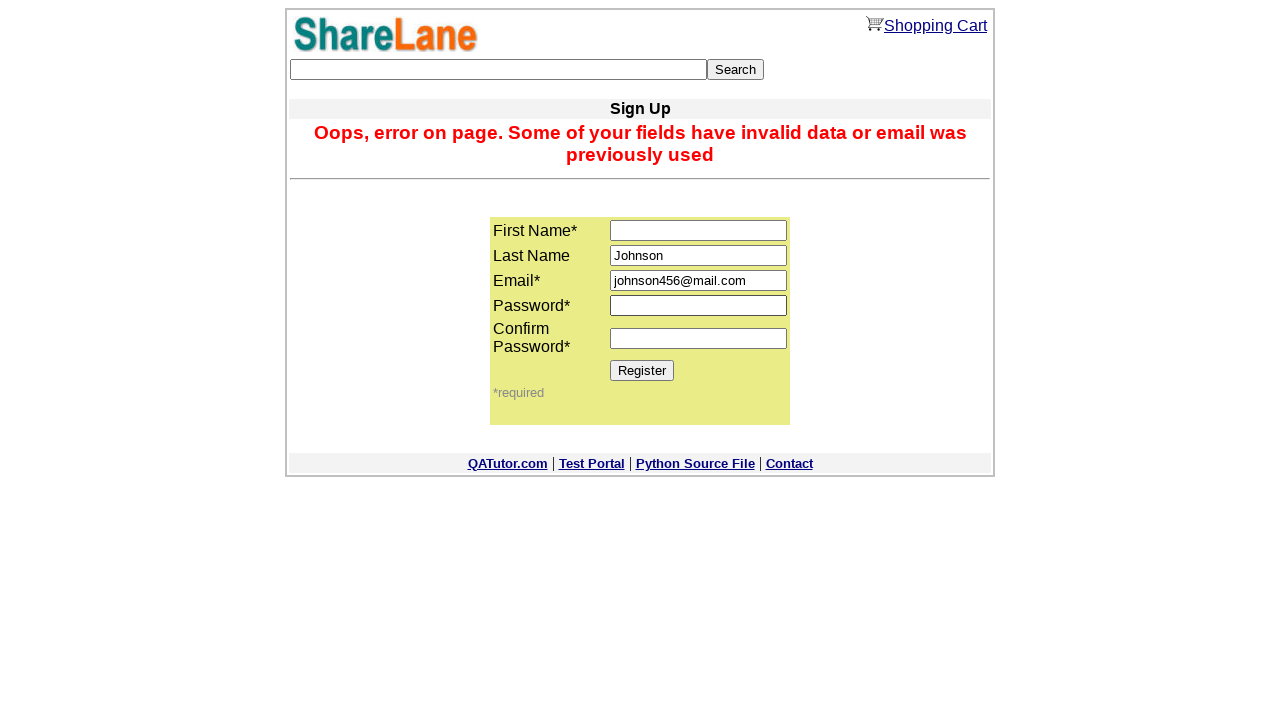

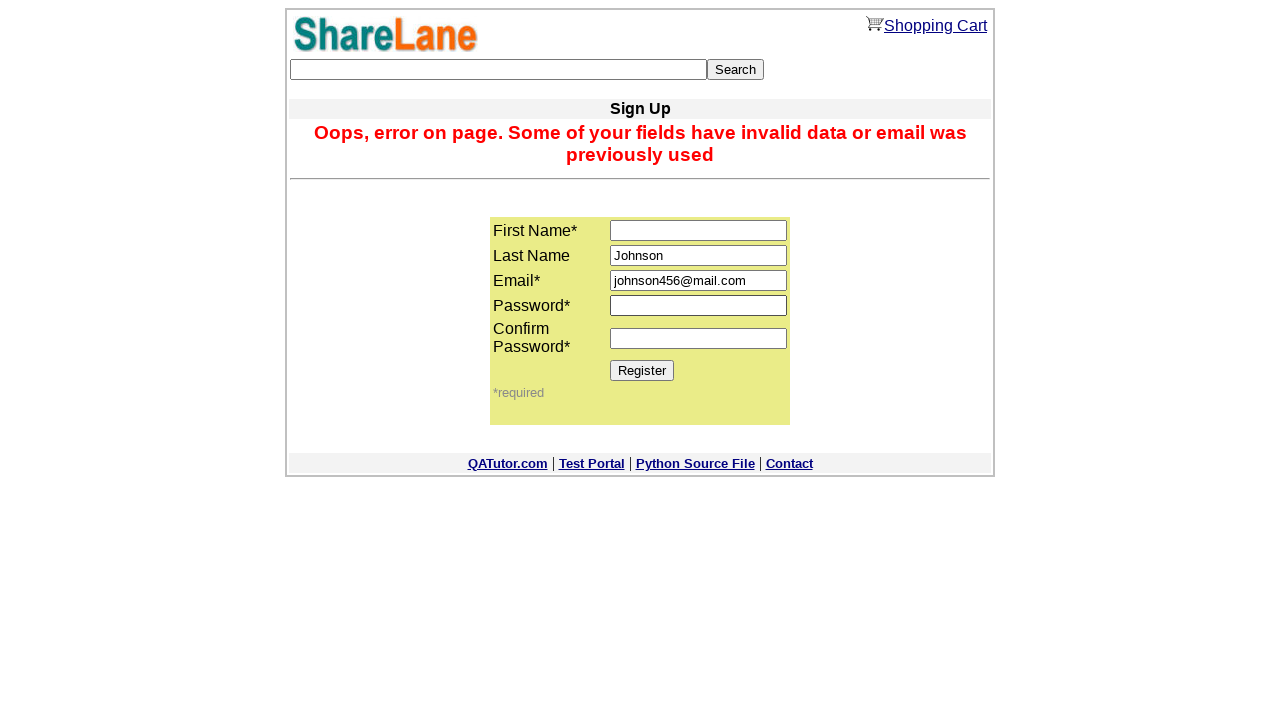